Tests dropdown selection functionality by selecting an option by its visible text value "Two" from a dropdown element on a demo page.

Starting URL: https://formstone.it/components/dropdown/demo/

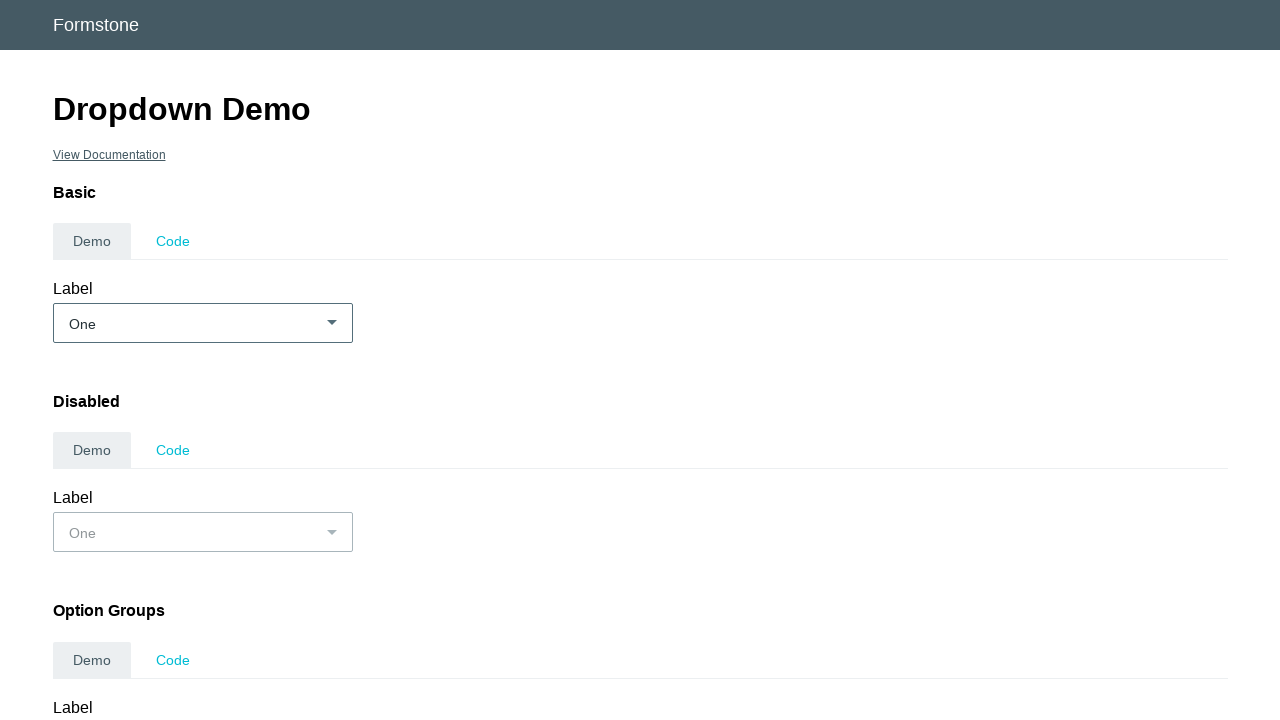

Navigated to dropdown demo page
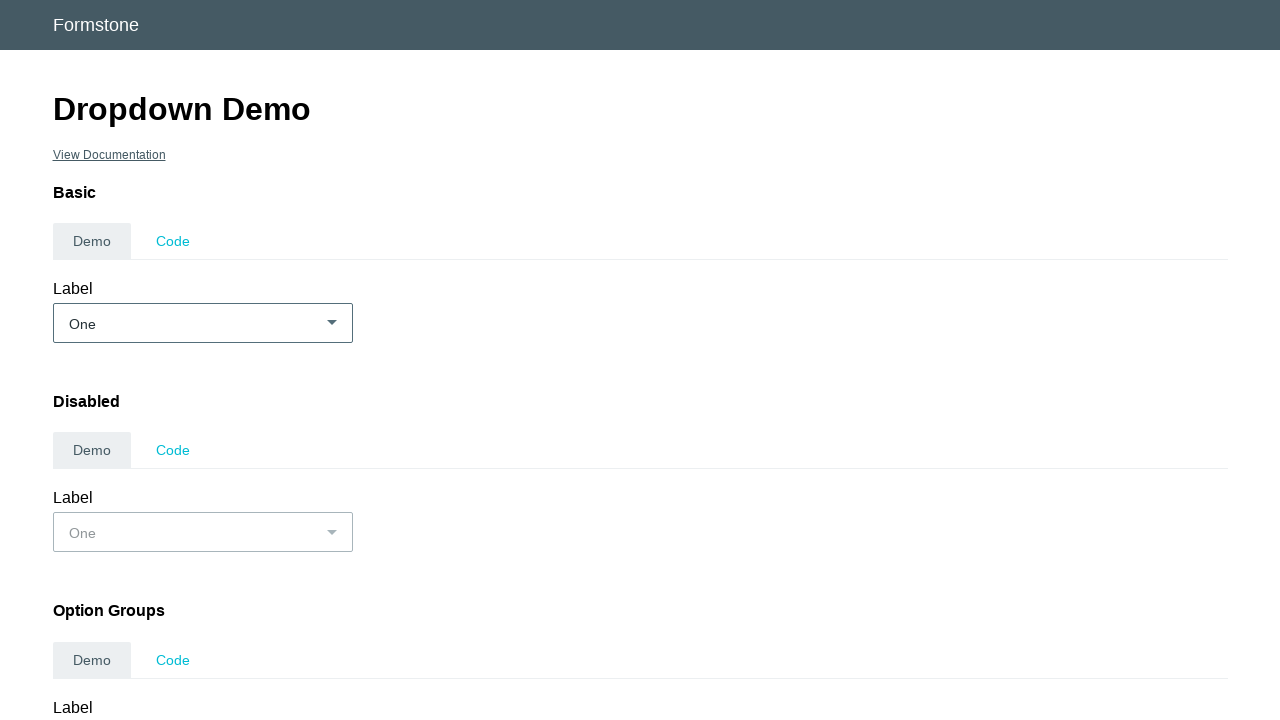

Selected 'Two' from the dropdown element on #demo_basic
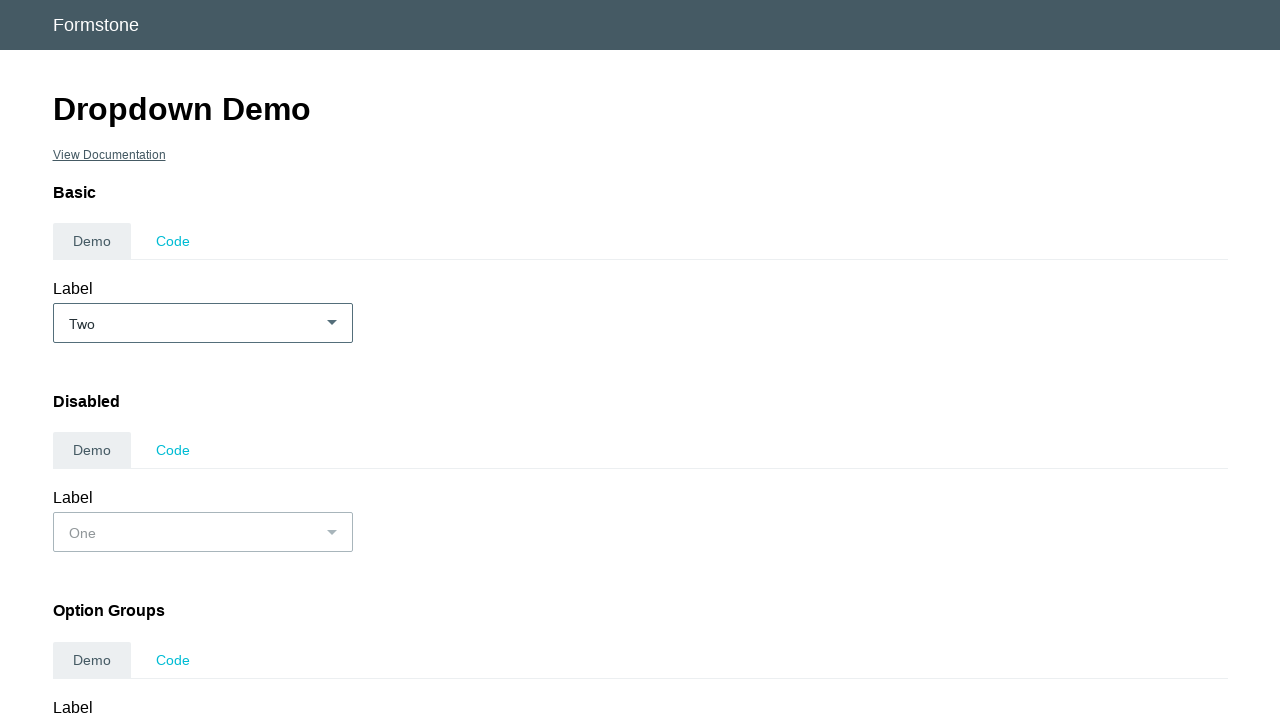

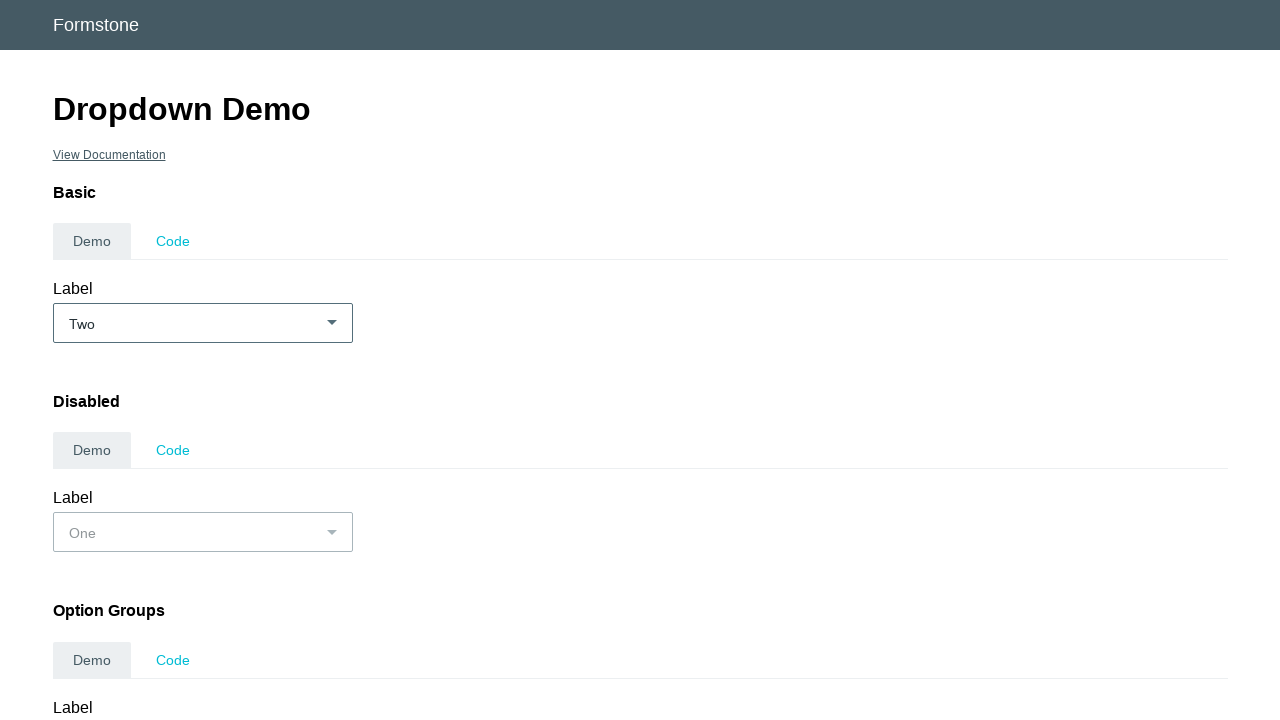